Tests checkbox functionality by toggling the state of two checkboxes on the page

Starting URL: http://the-internet.herokuapp.com/checkboxes

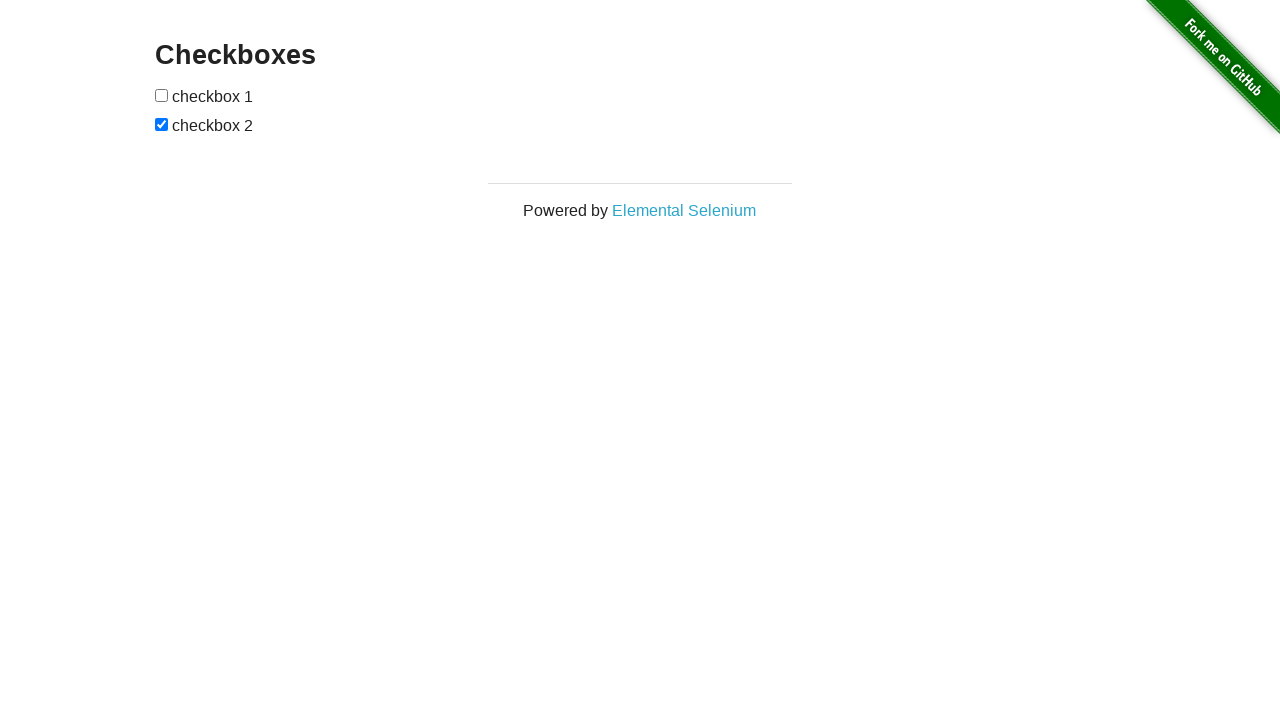

Located all checkbox elements on the page
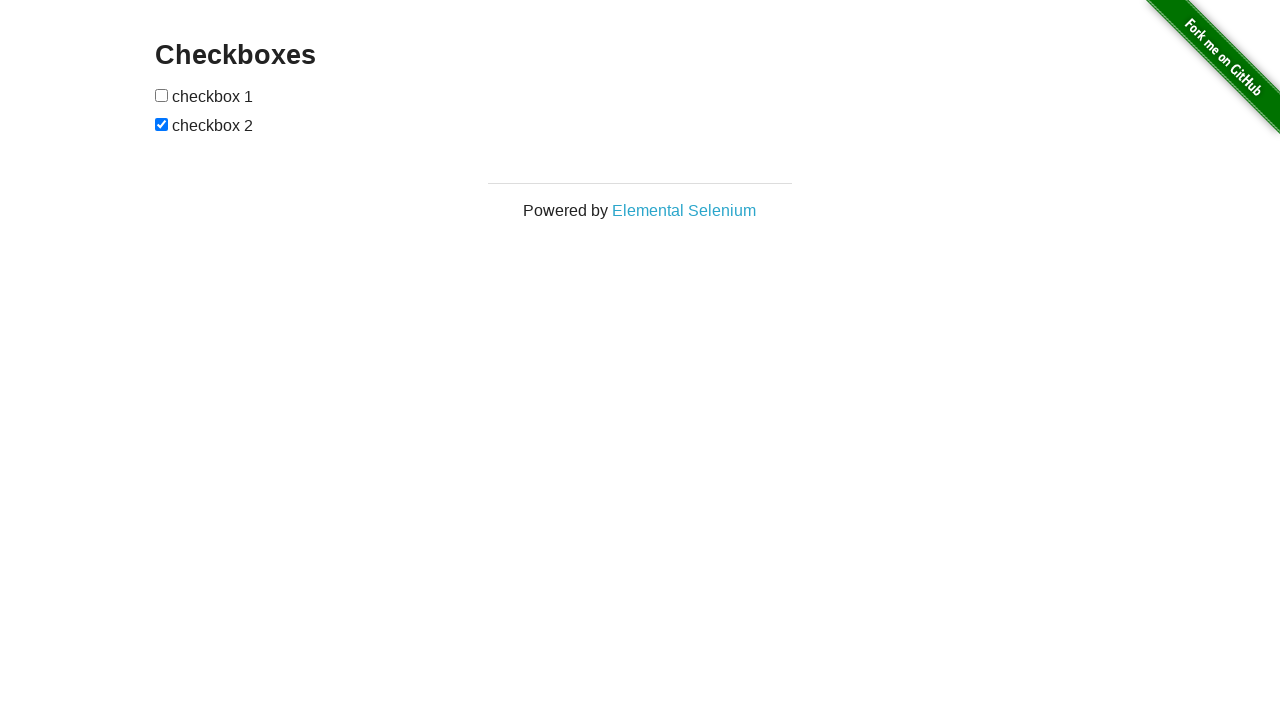

Clicked the first checkbox to toggle its state at (162, 95) on [type='checkbox'] >> nth=0
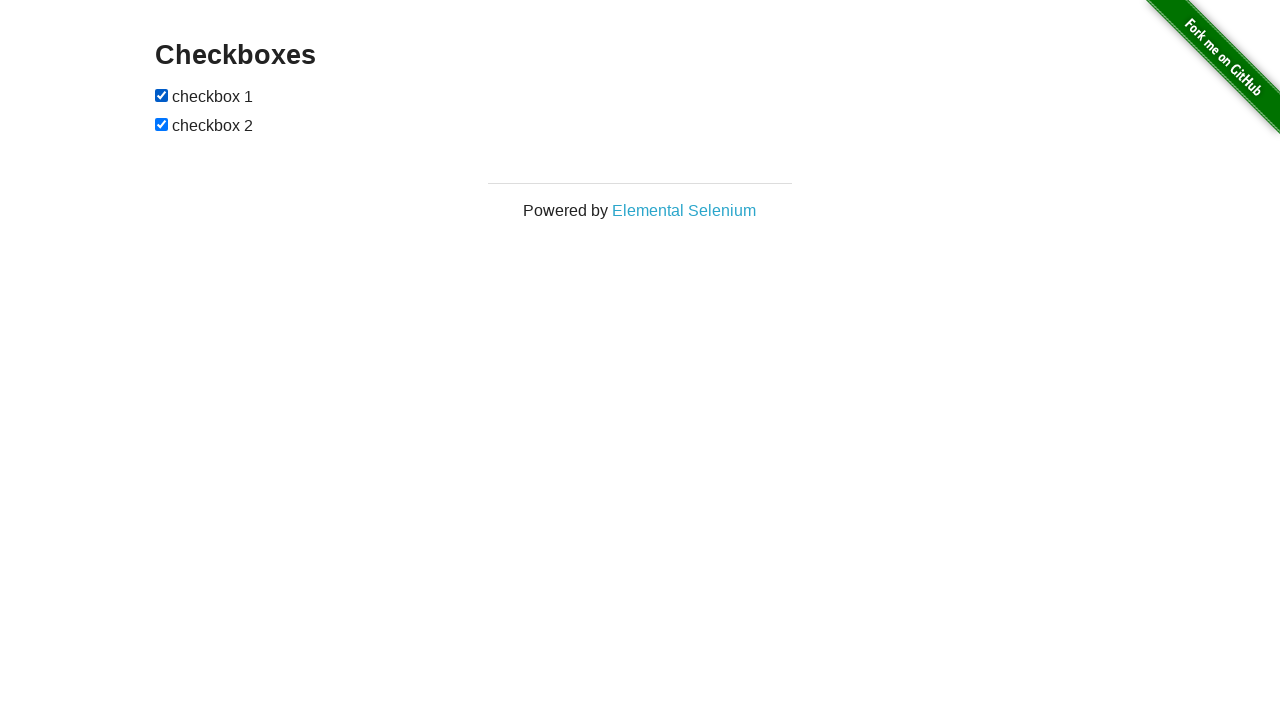

Clicked the second checkbox to toggle its state at (162, 124) on [type='checkbox'] >> nth=1
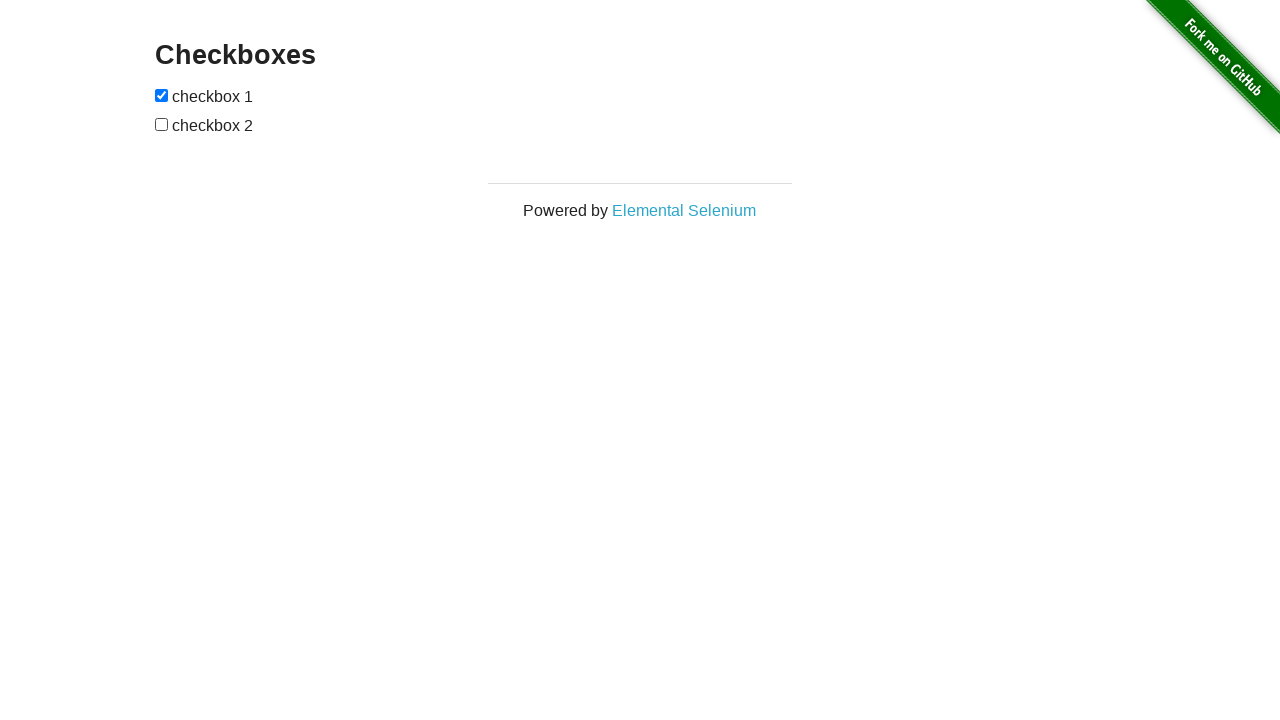

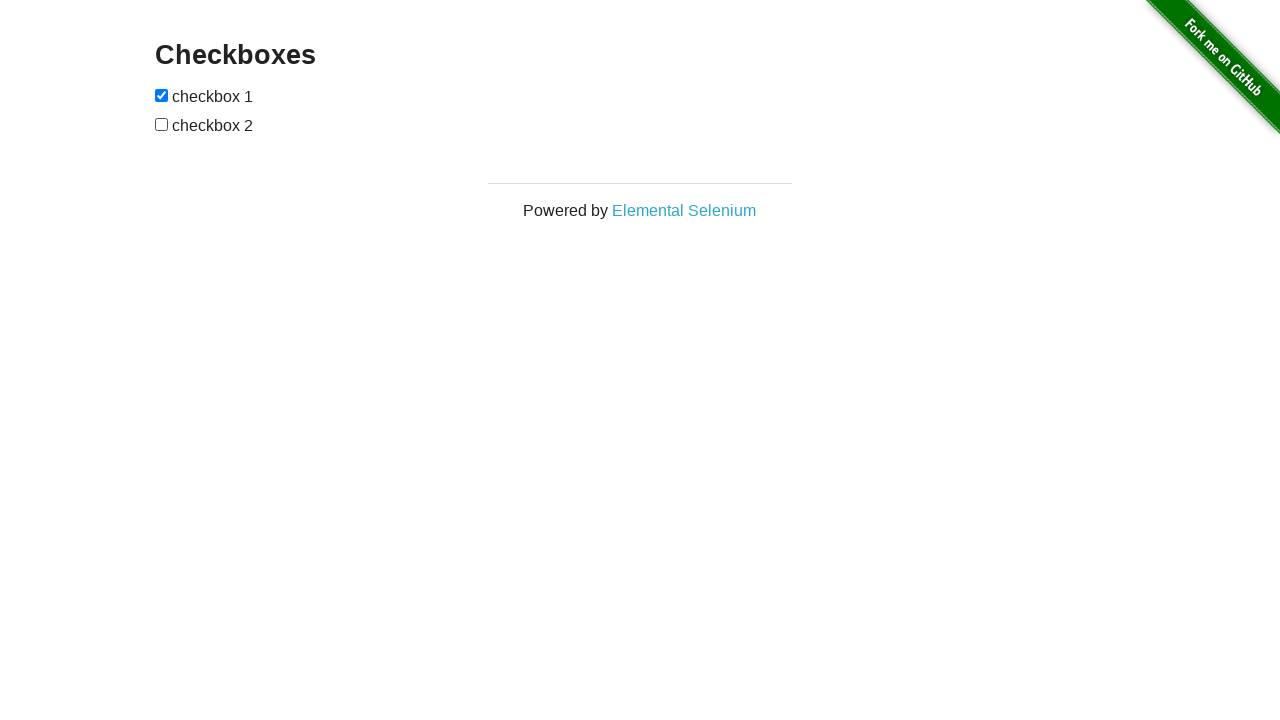